Tests the OMDB API website by searching for a movie title and verifying the generated API request URL

Starting URL: https://www.omdbapi.com/

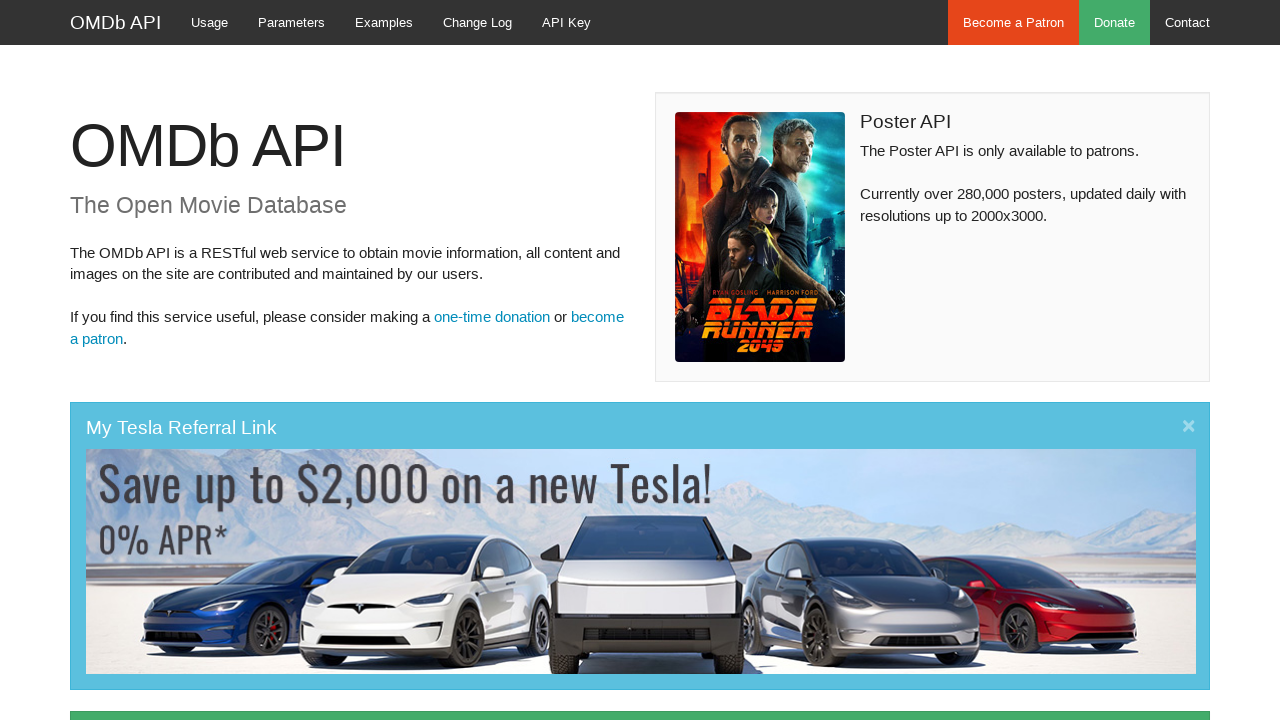

Filled search input with movie title 'donnie darko' on #t
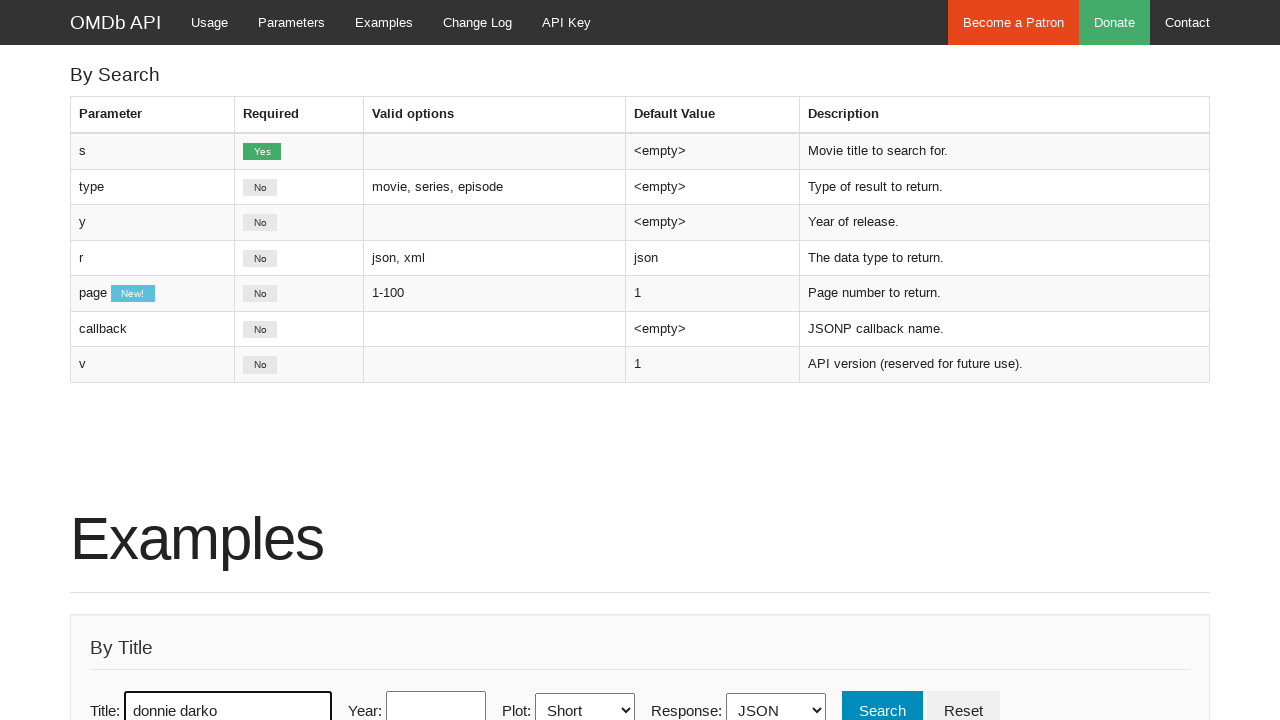

Pressed Enter to submit the search on #t
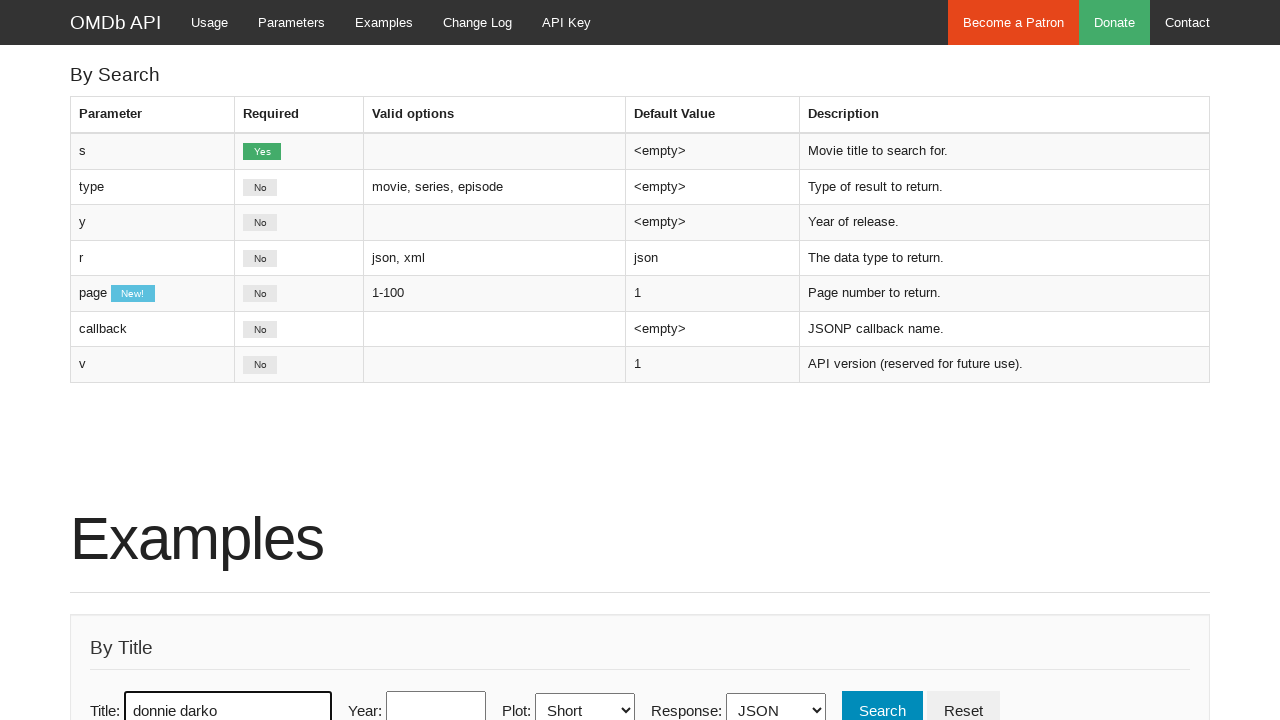

API request URL element loaded and visible
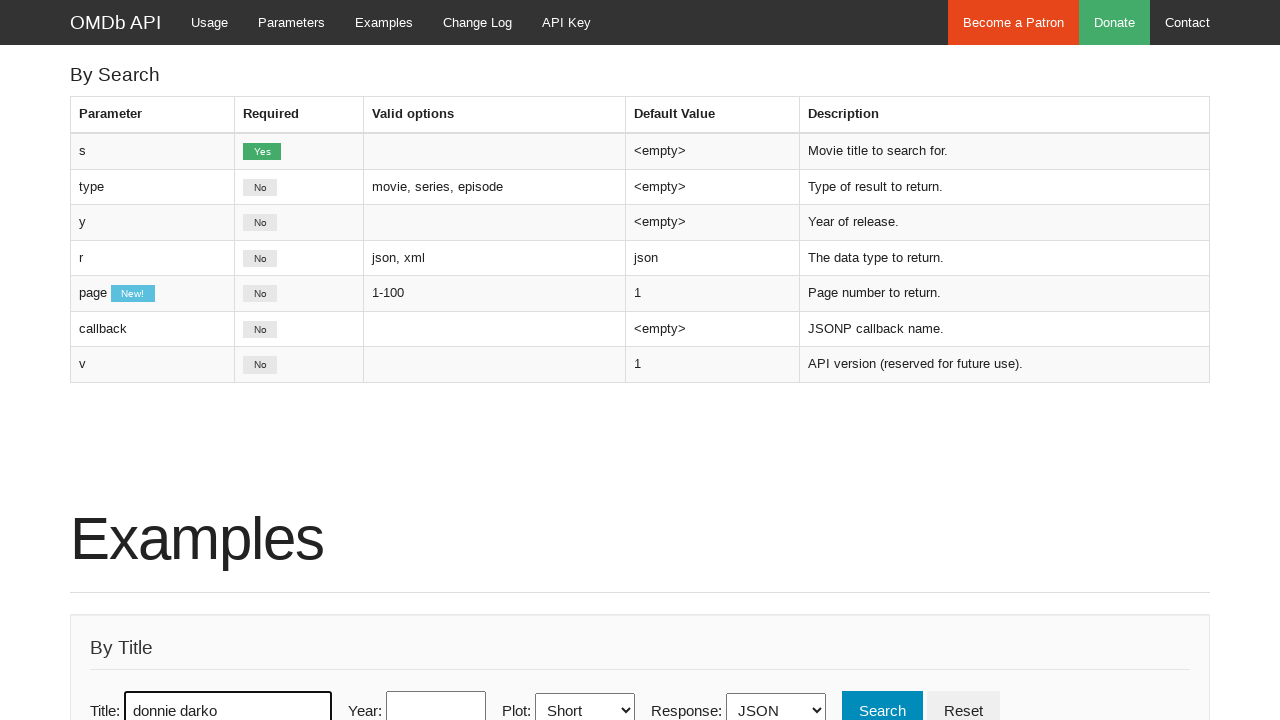

Verified generated API URL matches expected value: http://www.omdbapi.com/?t=donnie+darko
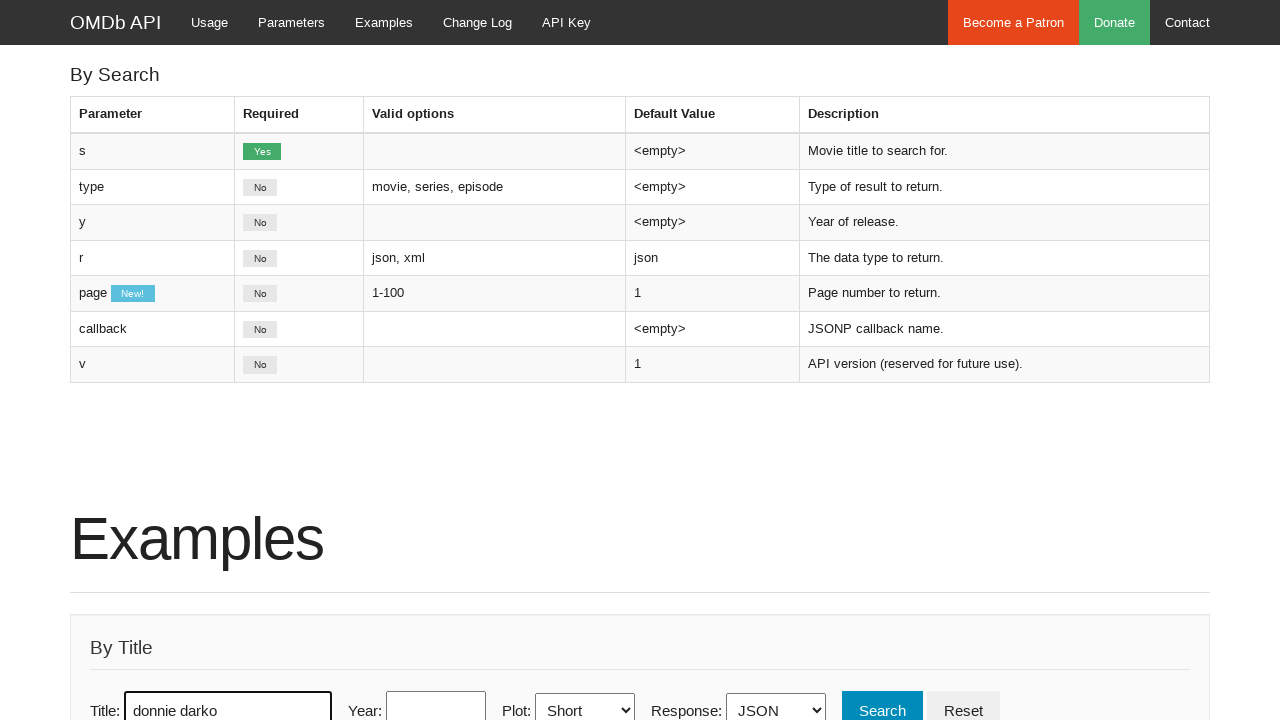

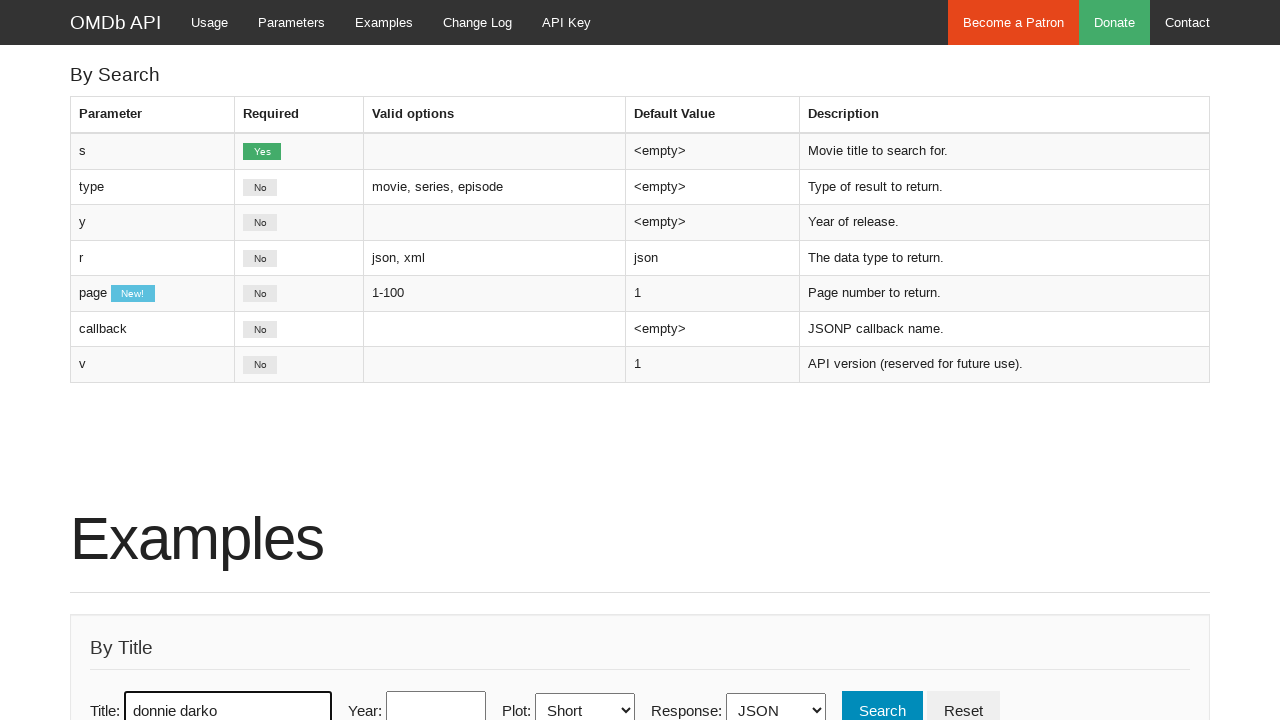